Automates solving chess puzzles on Lichess by navigating to the puzzles page, retrieving the puzzle position, opening the analysis board with a chess engine, and using the engine's best move suggestions to solve the puzzle.

Starting URL: https://lichess.org

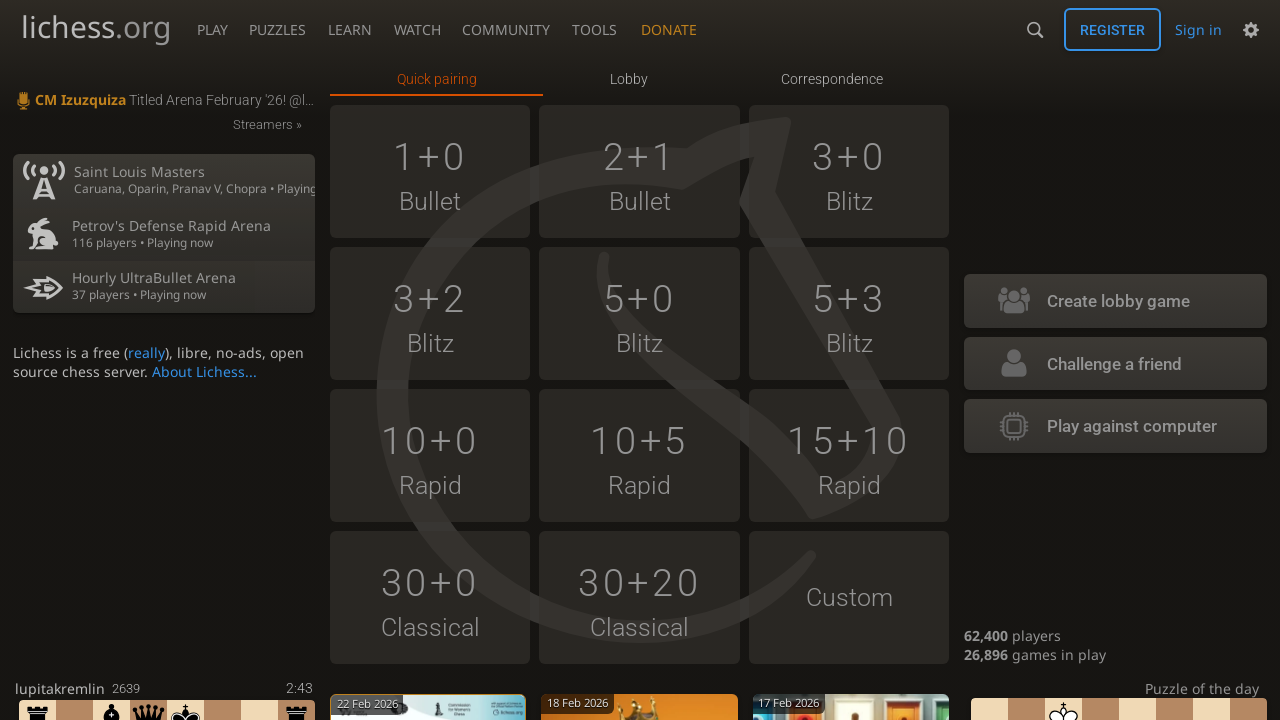

Hovered over Puzzles navigation link at (277, 26) on xpath=//a[@href='/training']
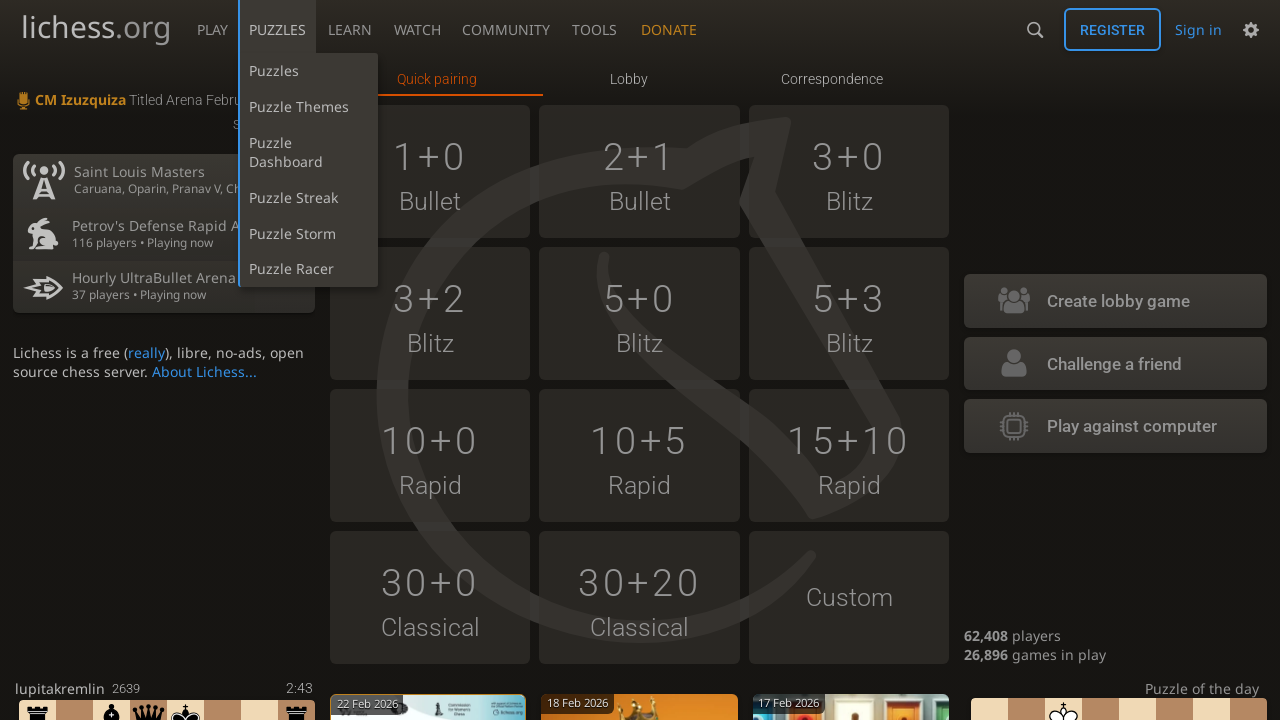

Clicked on Puzzles link to navigate to training page at (277, 26) on xpath=//a[@href='/training']
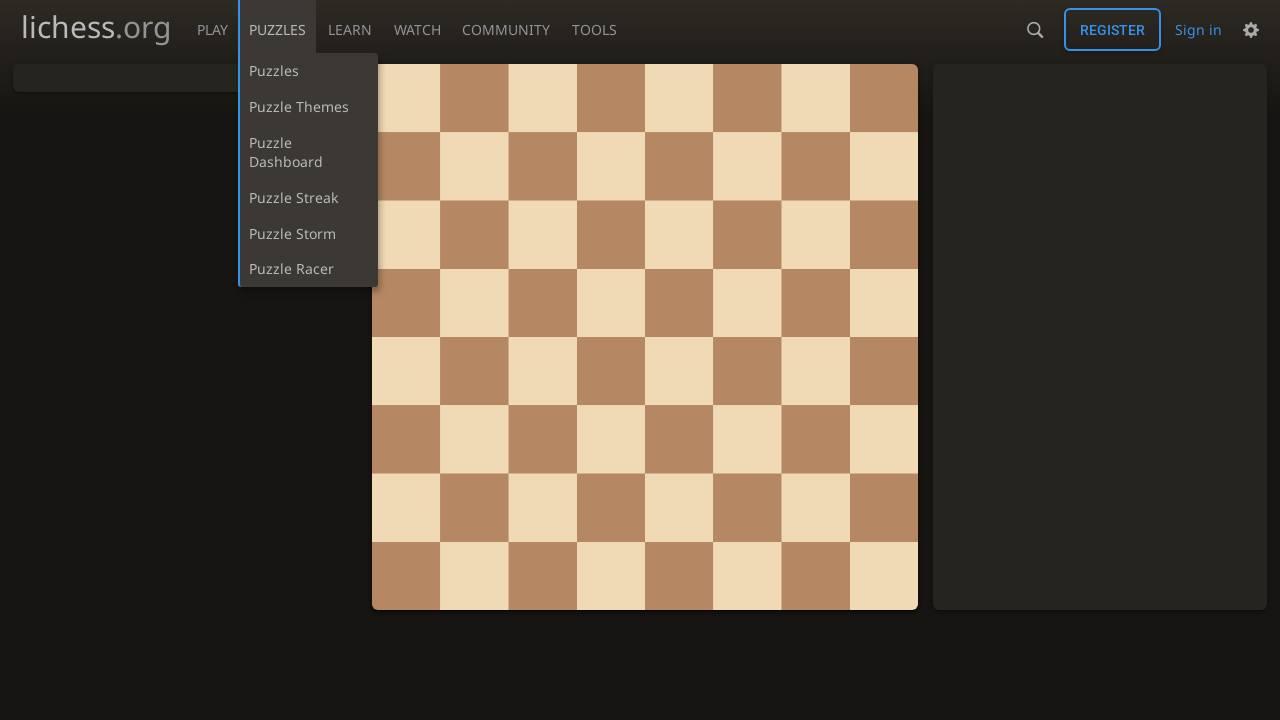

Puzzle page loaded and puzzle content container is visible
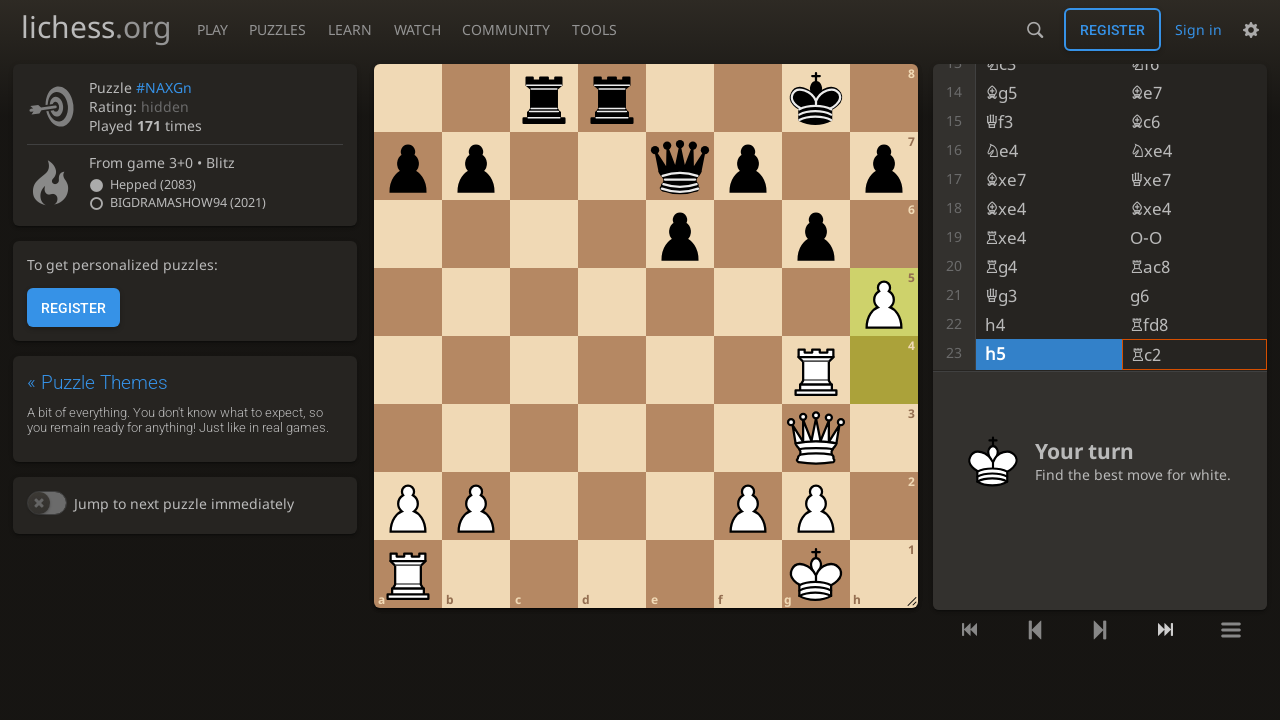

Puzzle board is ready and displayed
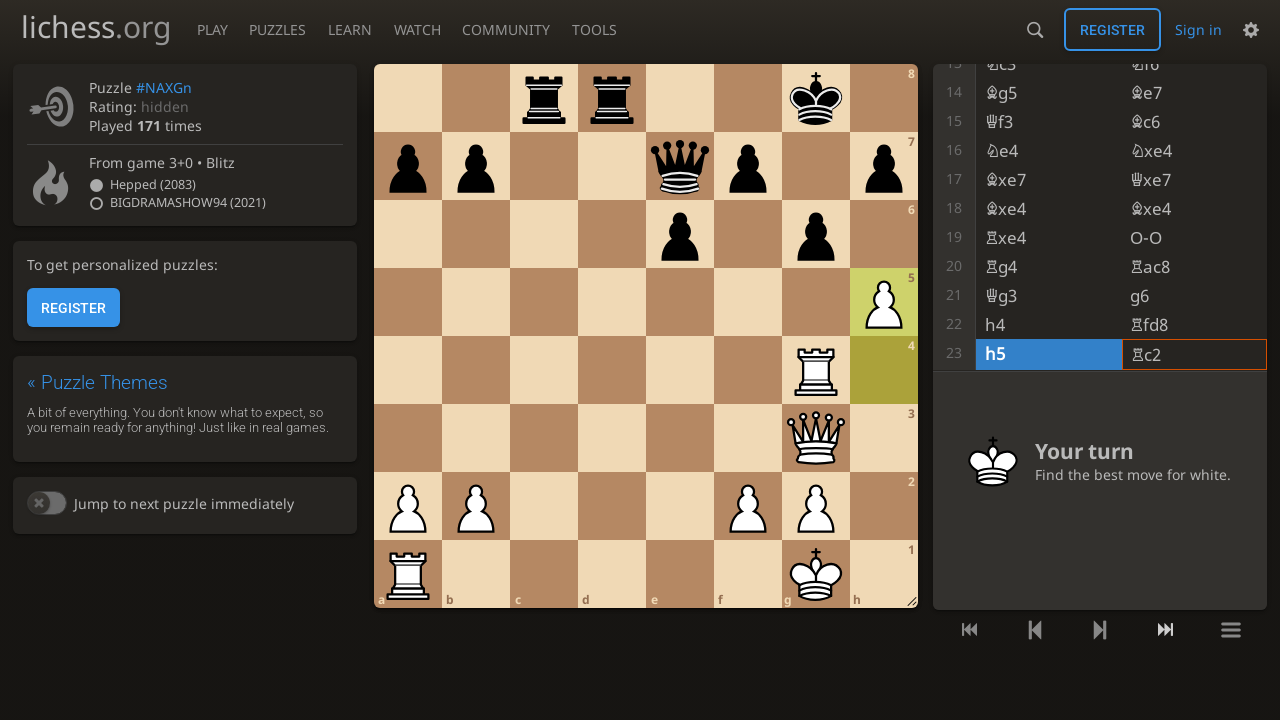

Puzzle moves table is available
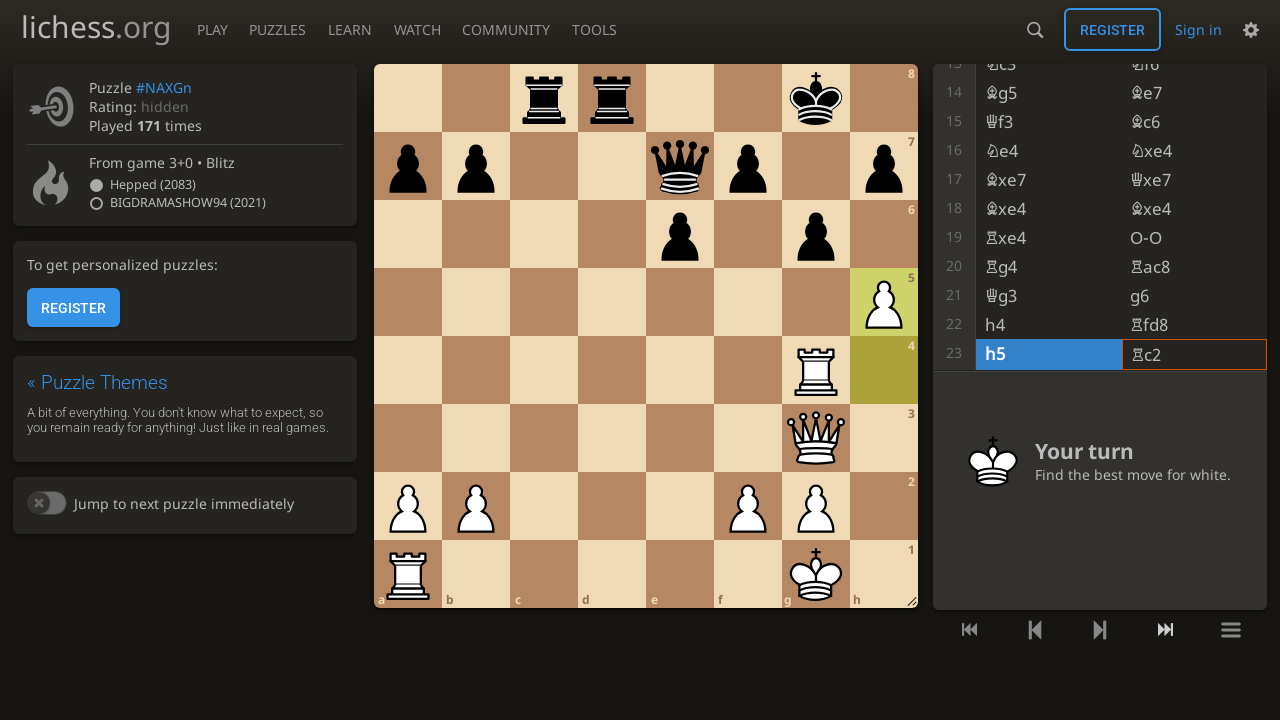

Navigated to analysis board at lichess.org/analysis
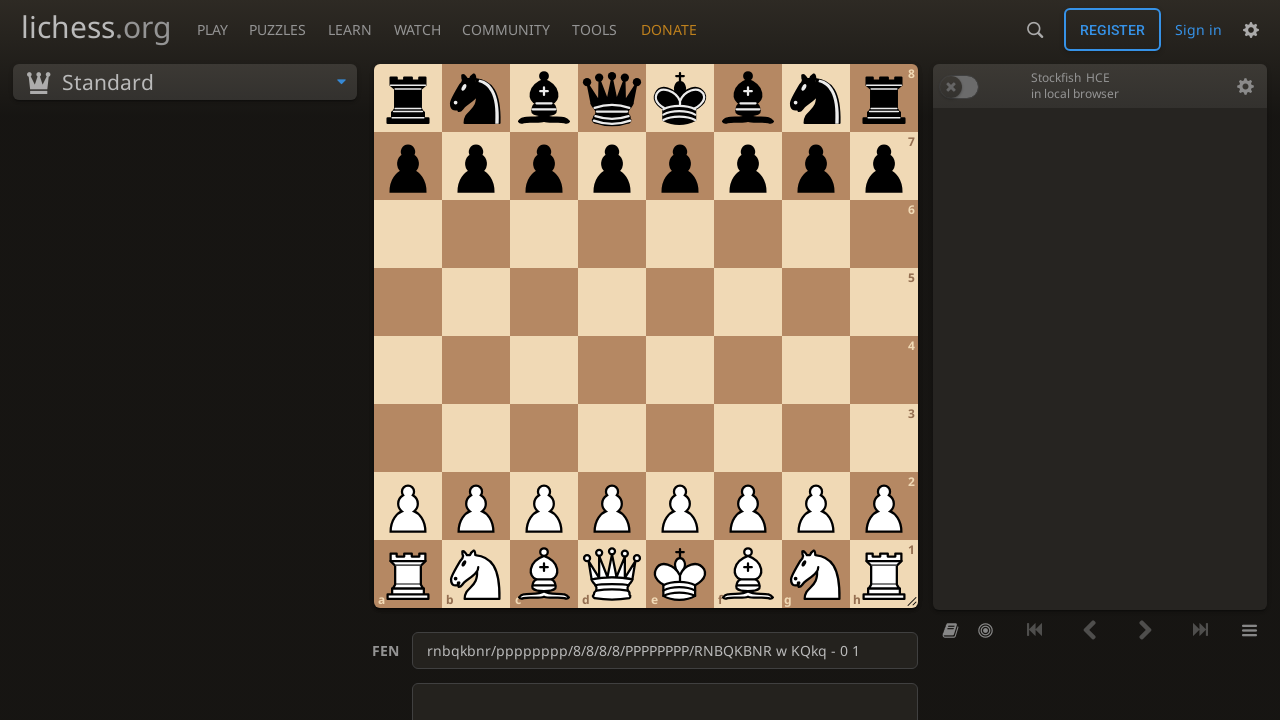

Analysis board loaded successfully
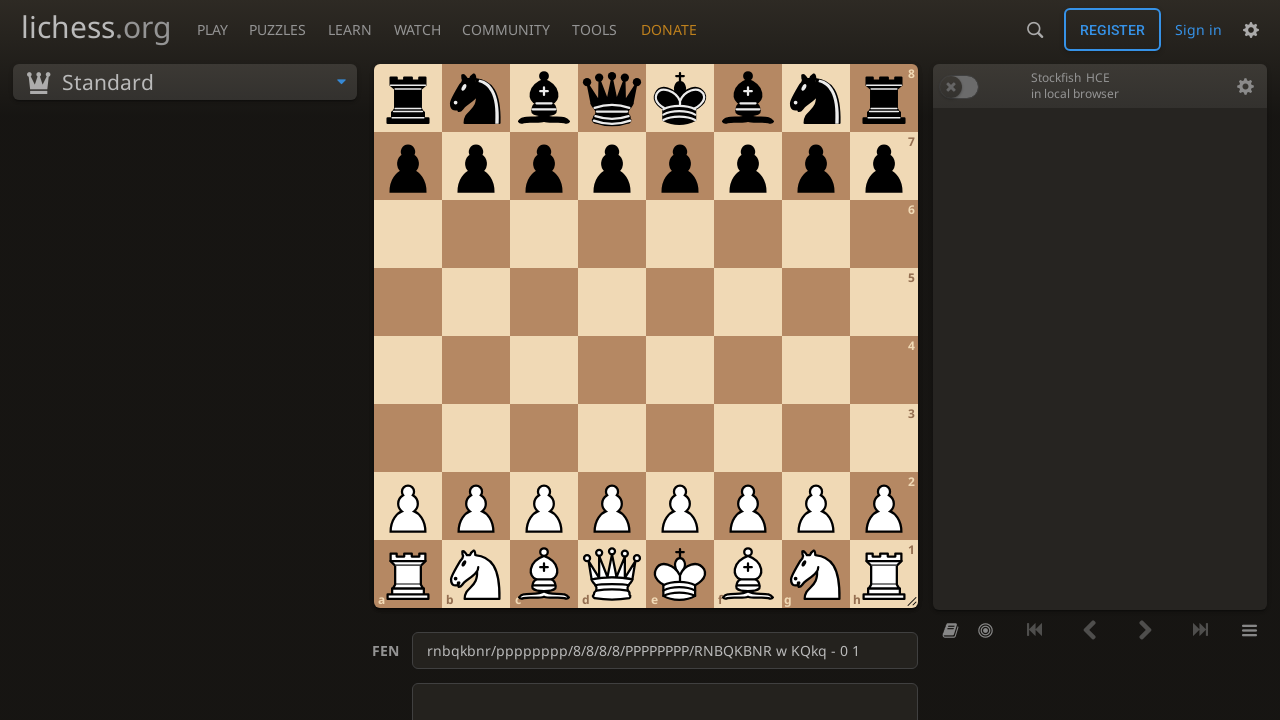

Pressed Space to enable chess engine
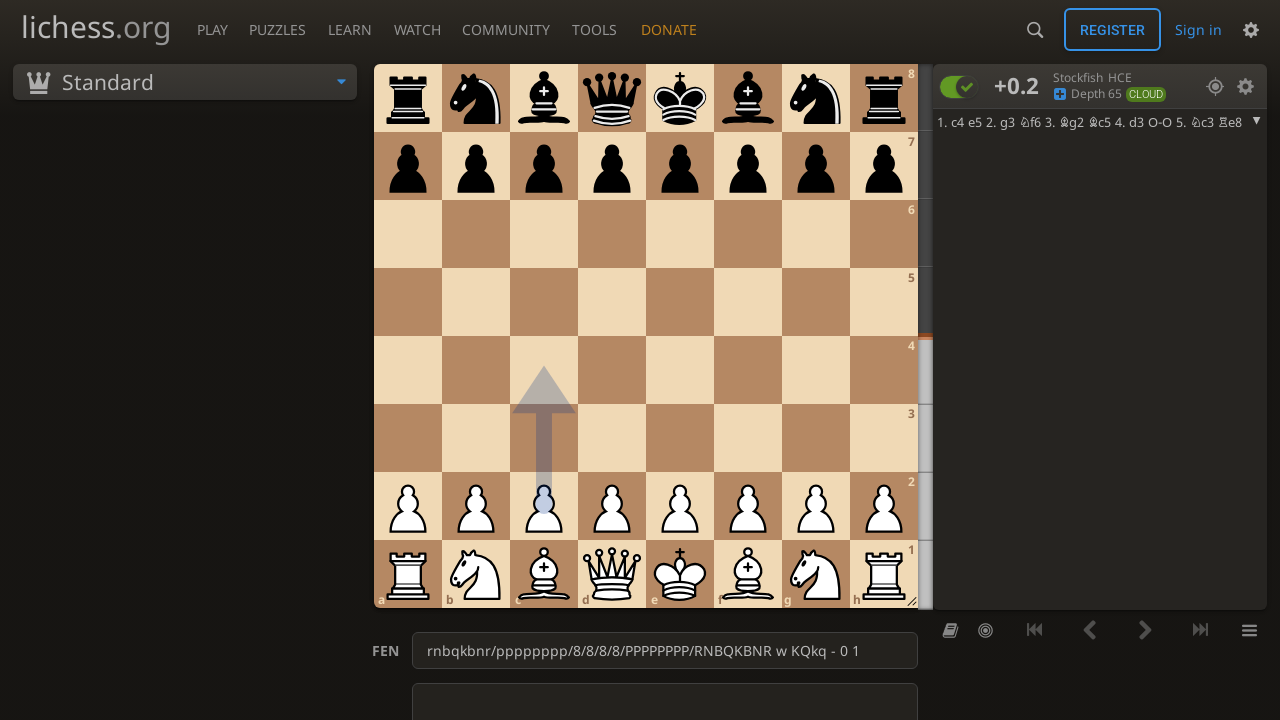

Waited 2 seconds for engine to initialize
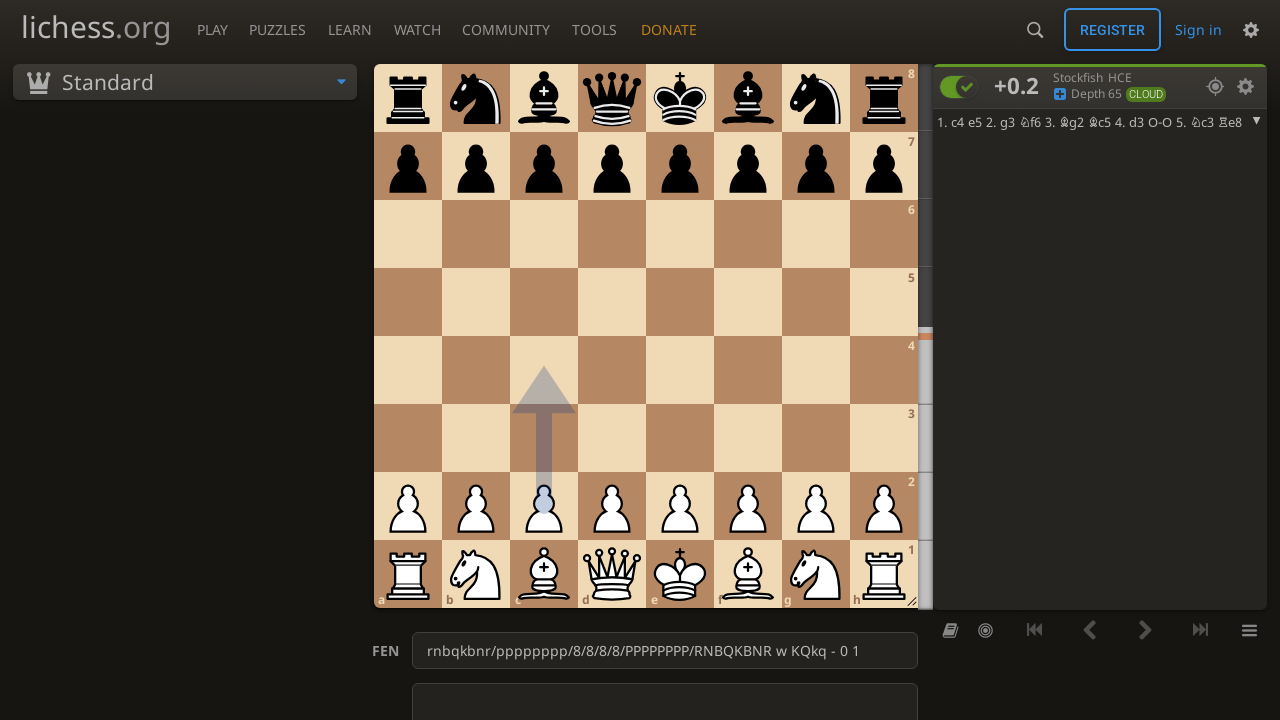

Engine suggestions panel is visible
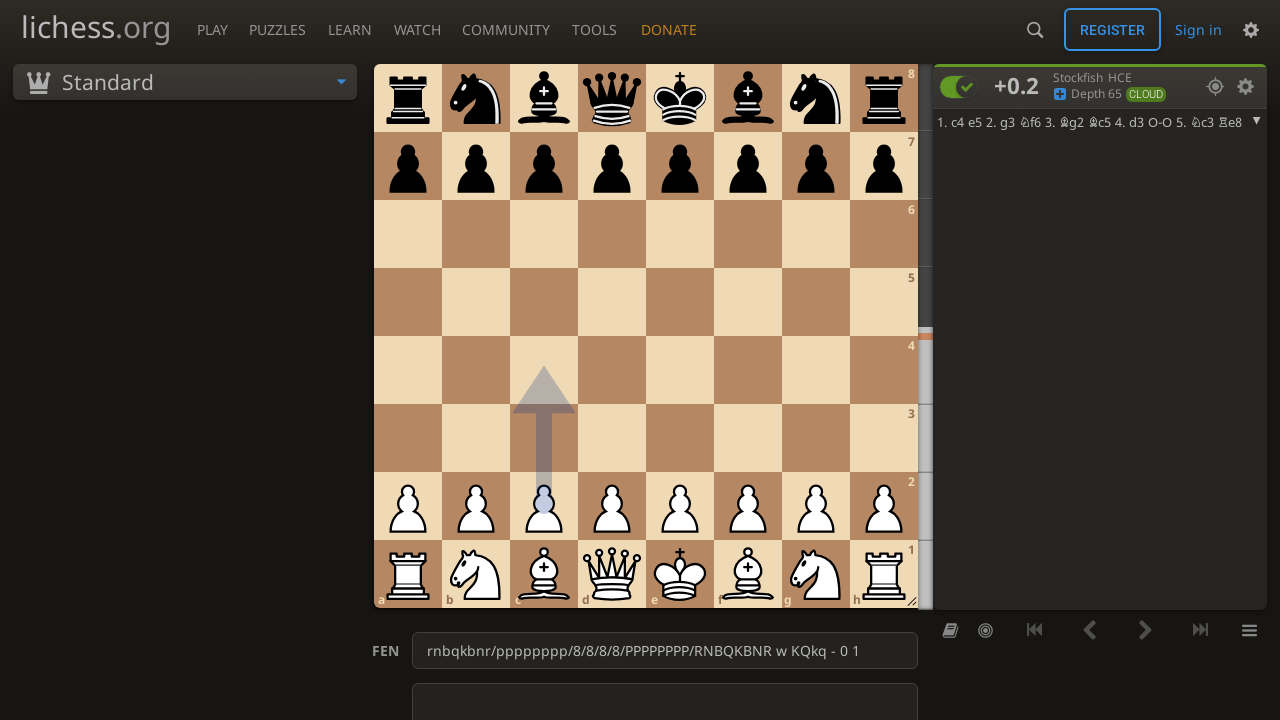

Clicked on PGN input area at (645, 678) on xpath=//*[@id='main-wrap']/main/div[5]/div/div[2]
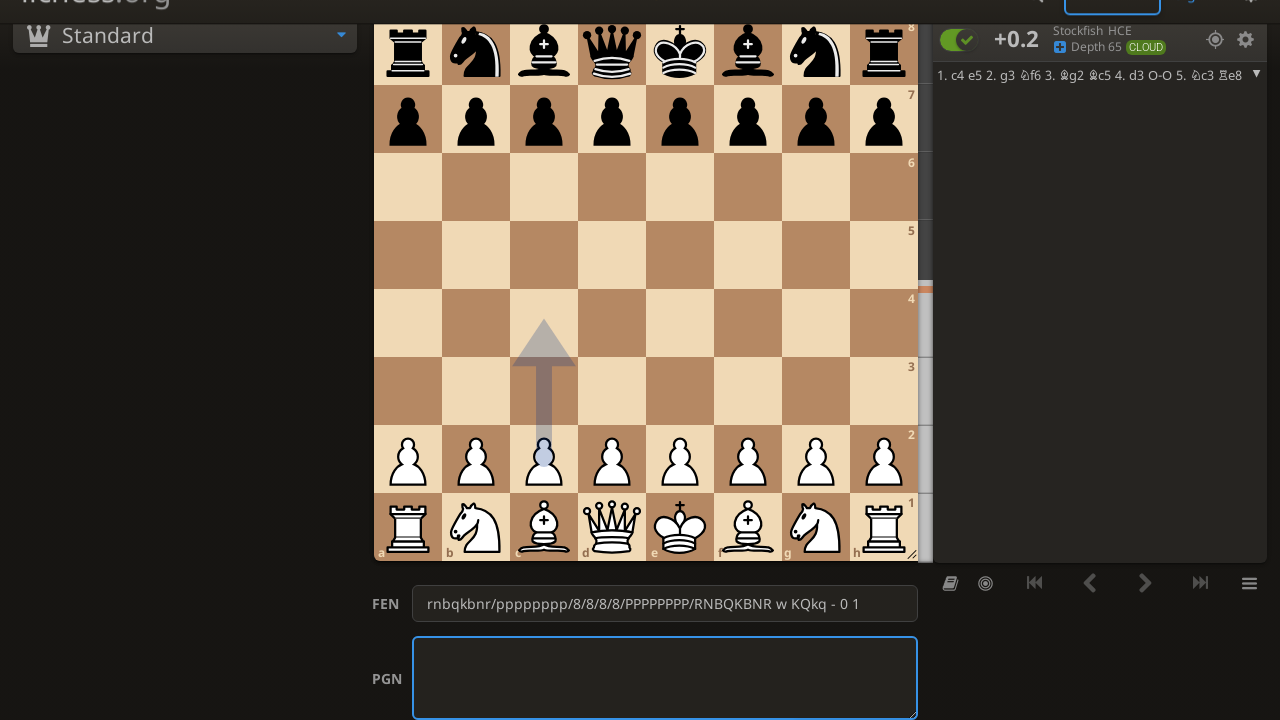

Filled PGN textarea with sample moves '1. e4 e5 2. Nf3' on //*[@id='main-wrap']/main/div[5]/div/div[2]/div/textarea
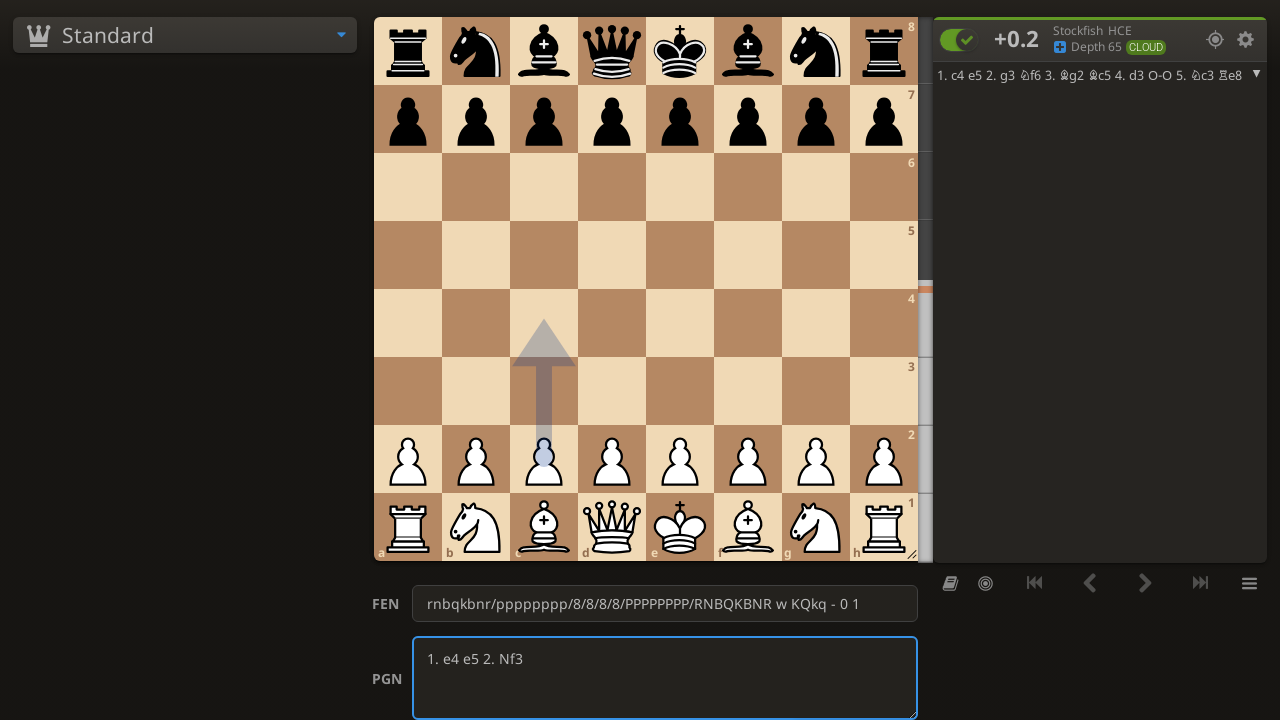

Clicked import button to load position from PGN at (856, 682) on xpath=//*[@id='main-wrap']/main/div[5]/div/div[2]/div/button
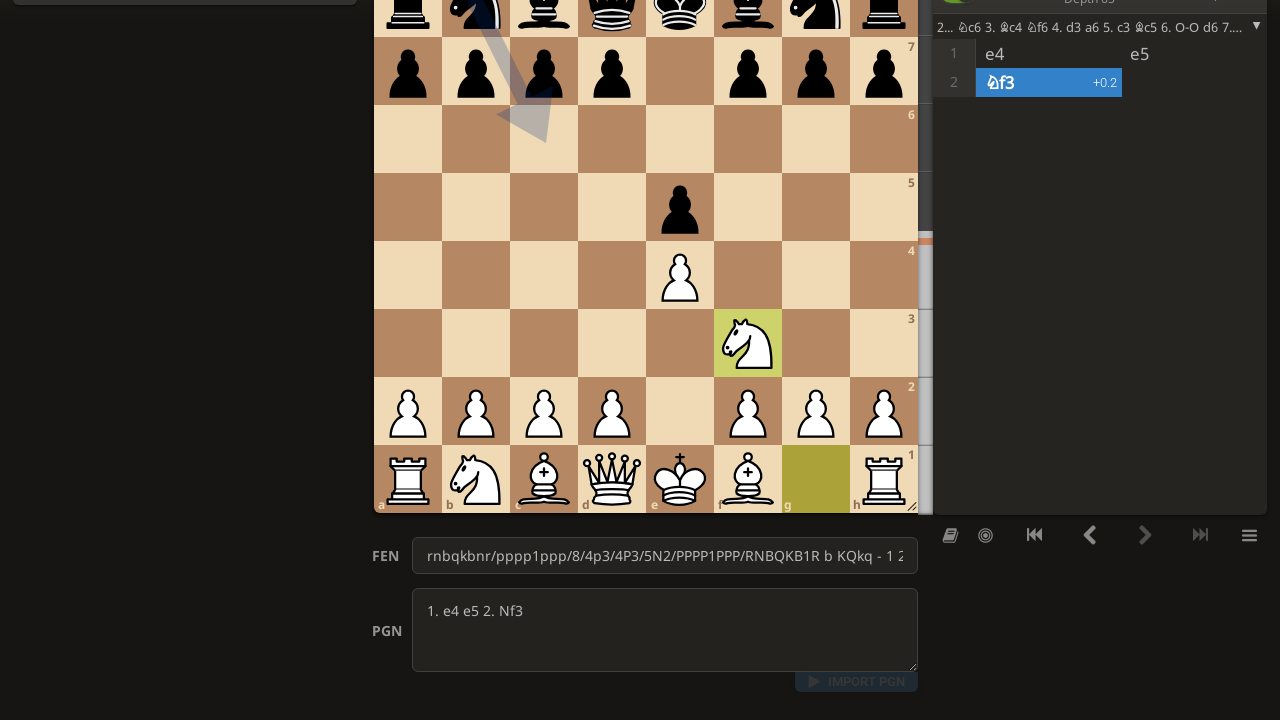

Waited 3 seconds for position to load and engine to calculate best moves
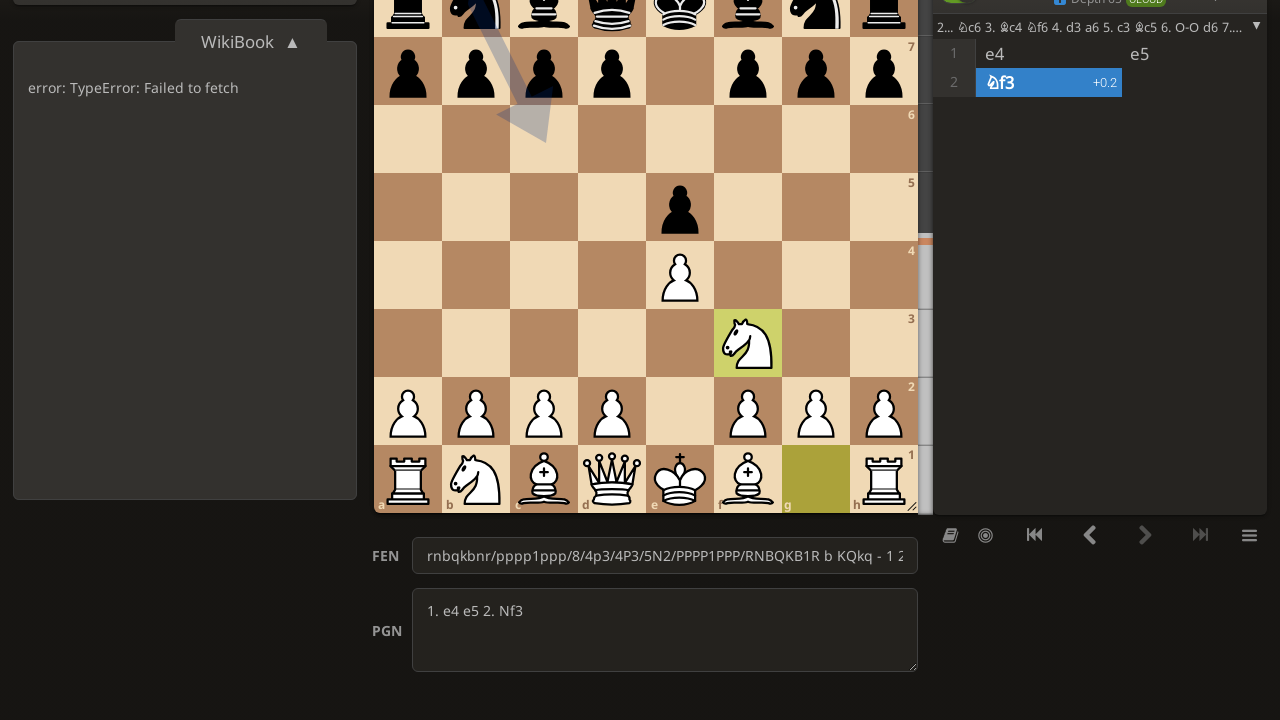

Engine suggestions are displayed and available for analysis
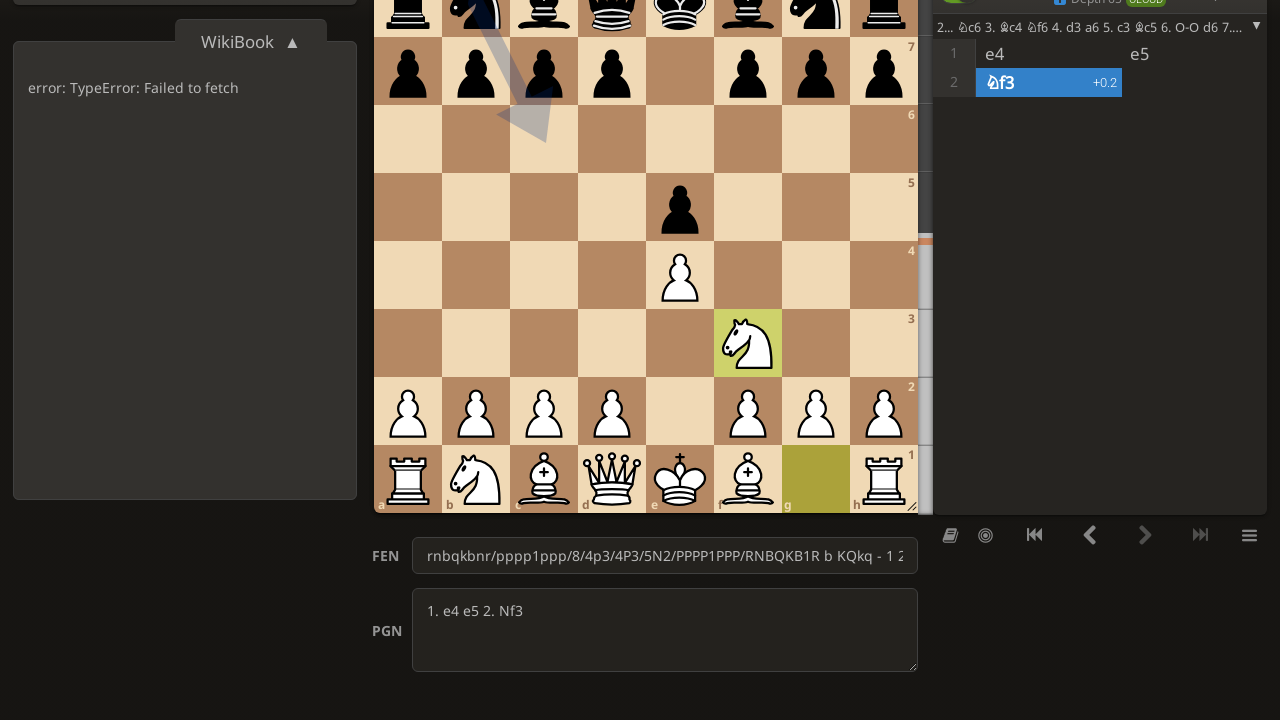

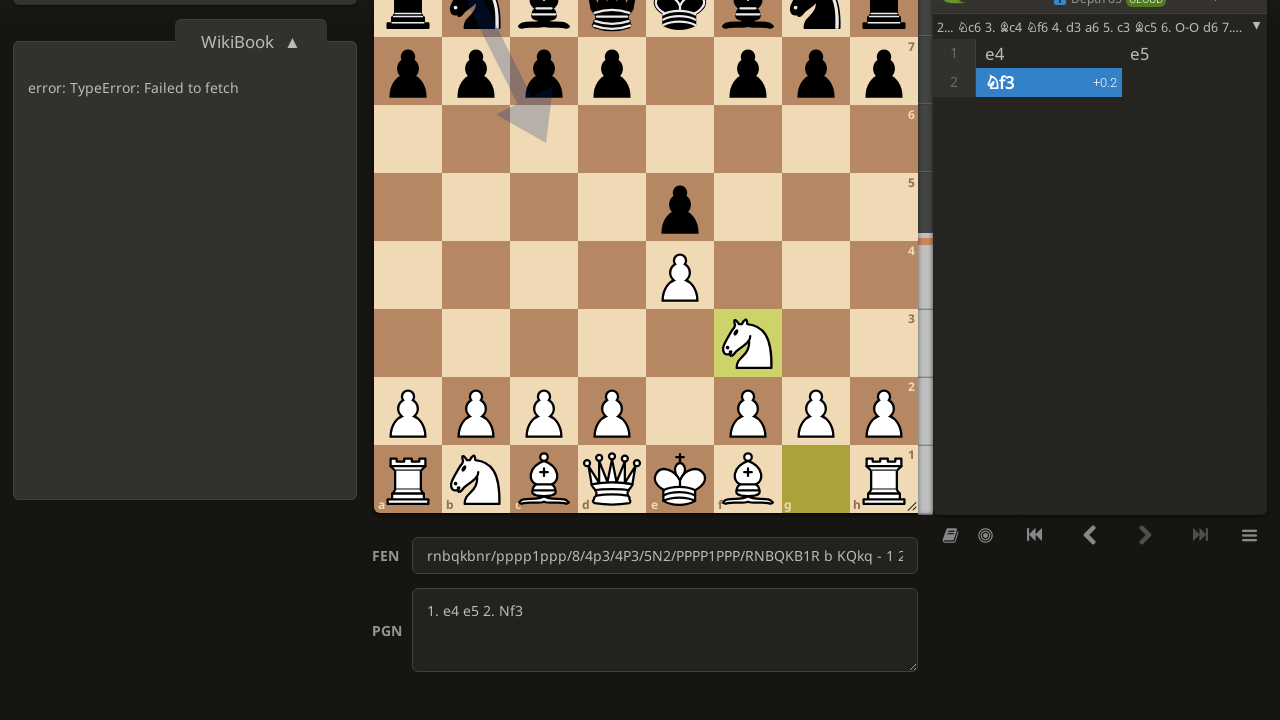